Tests password input field by entering text and verifying the value is correctly set

Starting URL: https://www.selenium.dev/selenium/web/web-form.html

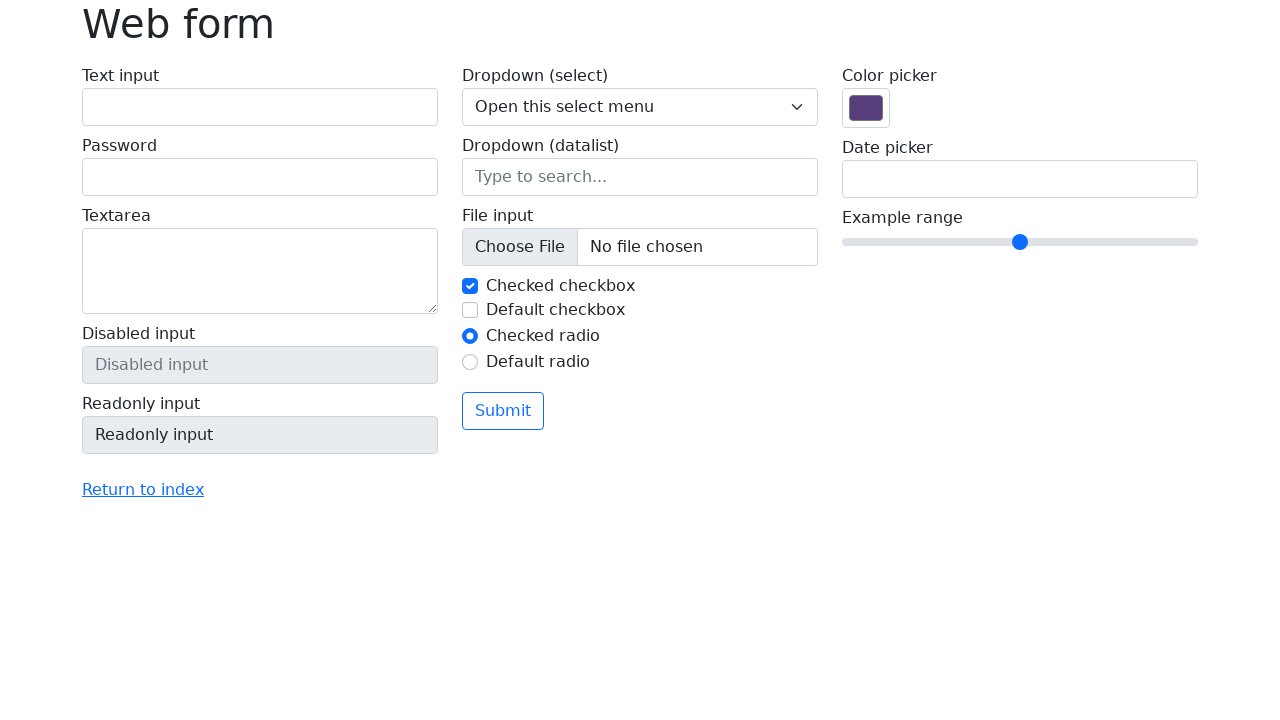

Waited for password input field to be visible
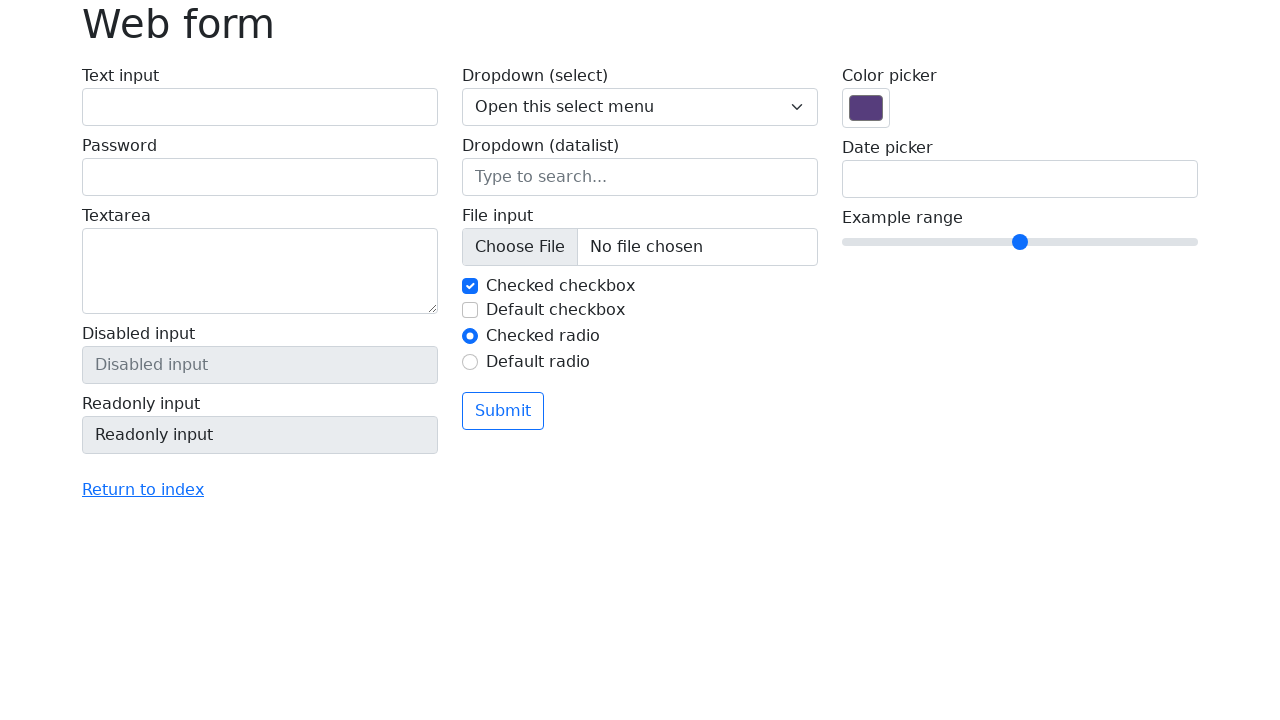

Filled password input field with 'secretPass123' on input[name='my-password']
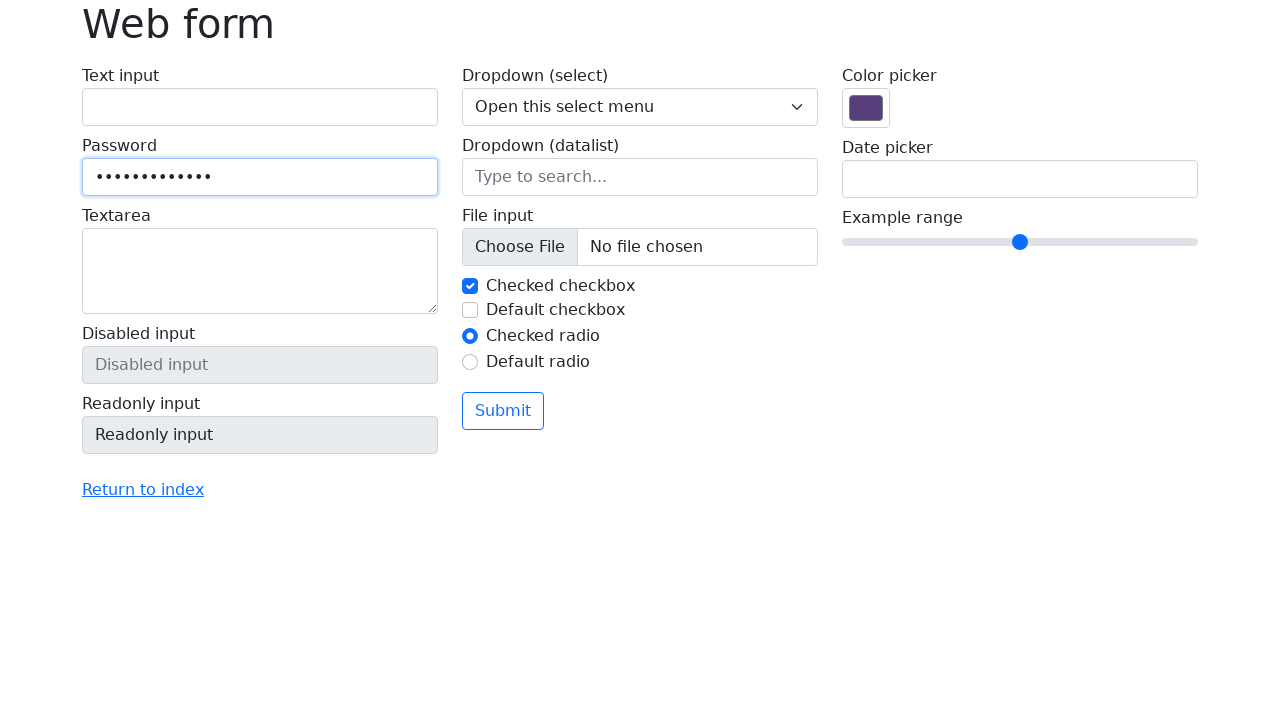

Verified password input value matches 'secretPass123'
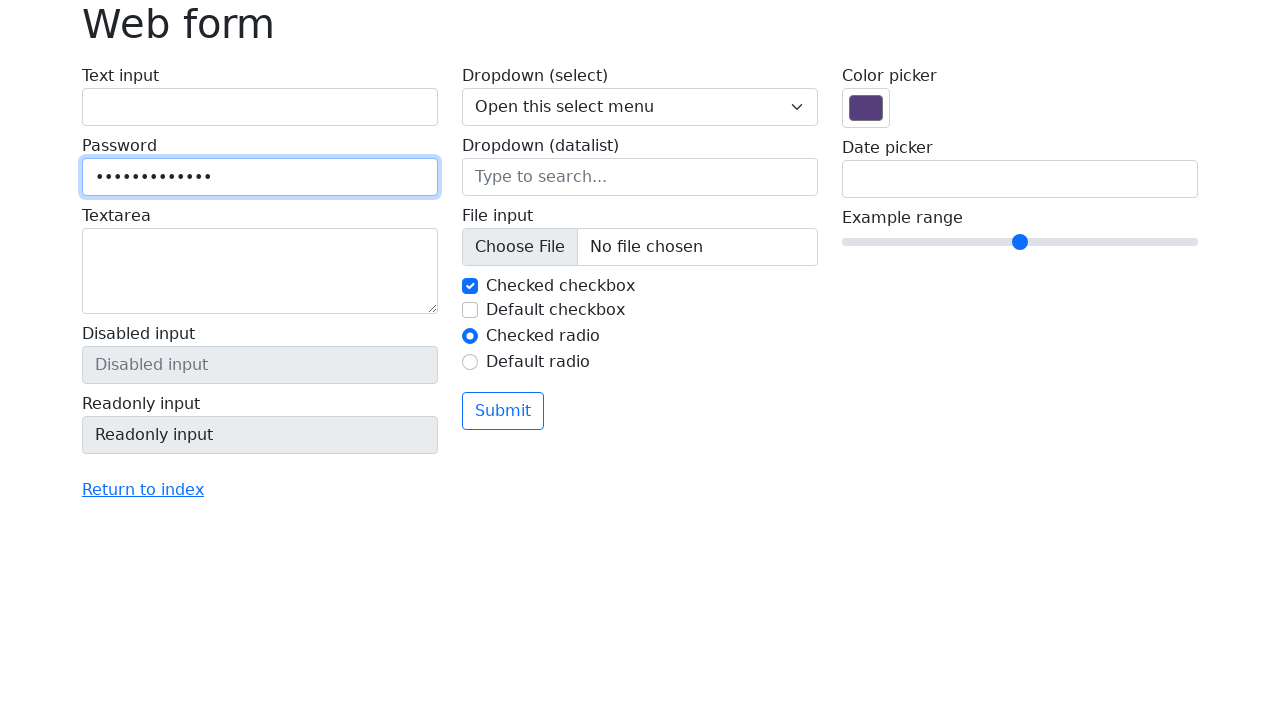

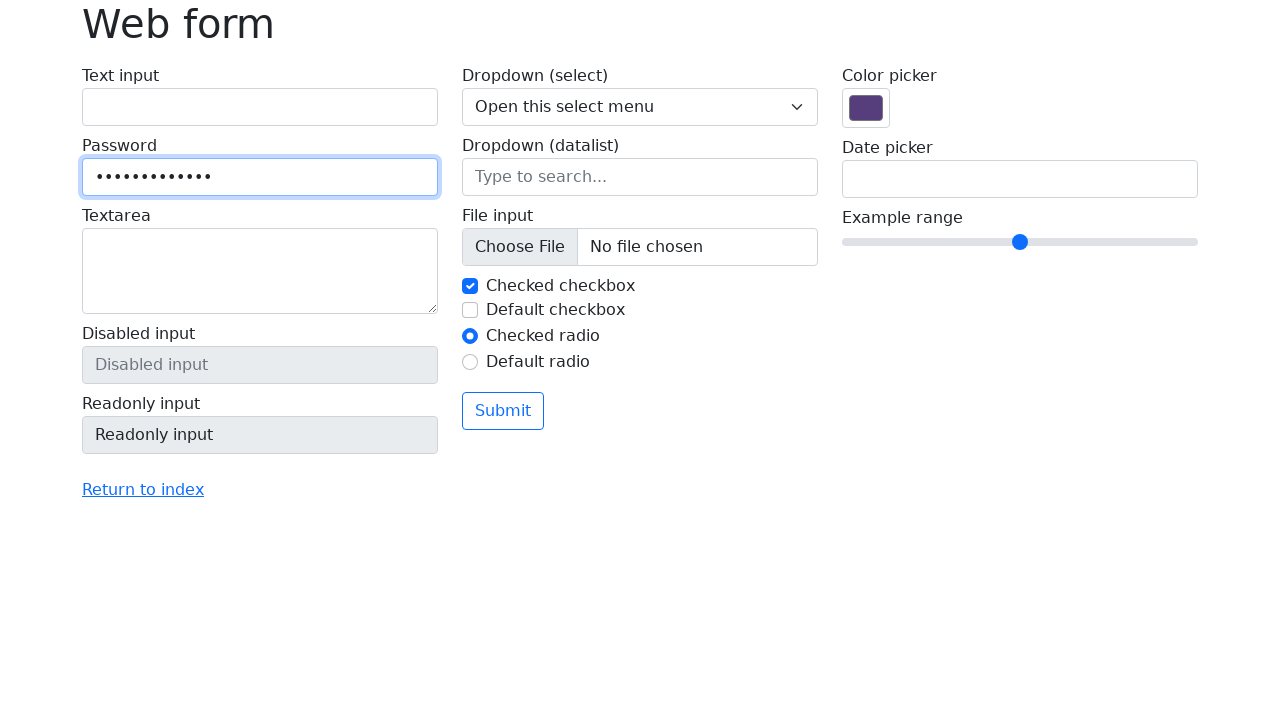